Fills out a Bootstrap checkout form with customer and payment details, then submits the form.

Starting URL: https://getbootstrap.com/docs/4.0/examples/checkout/

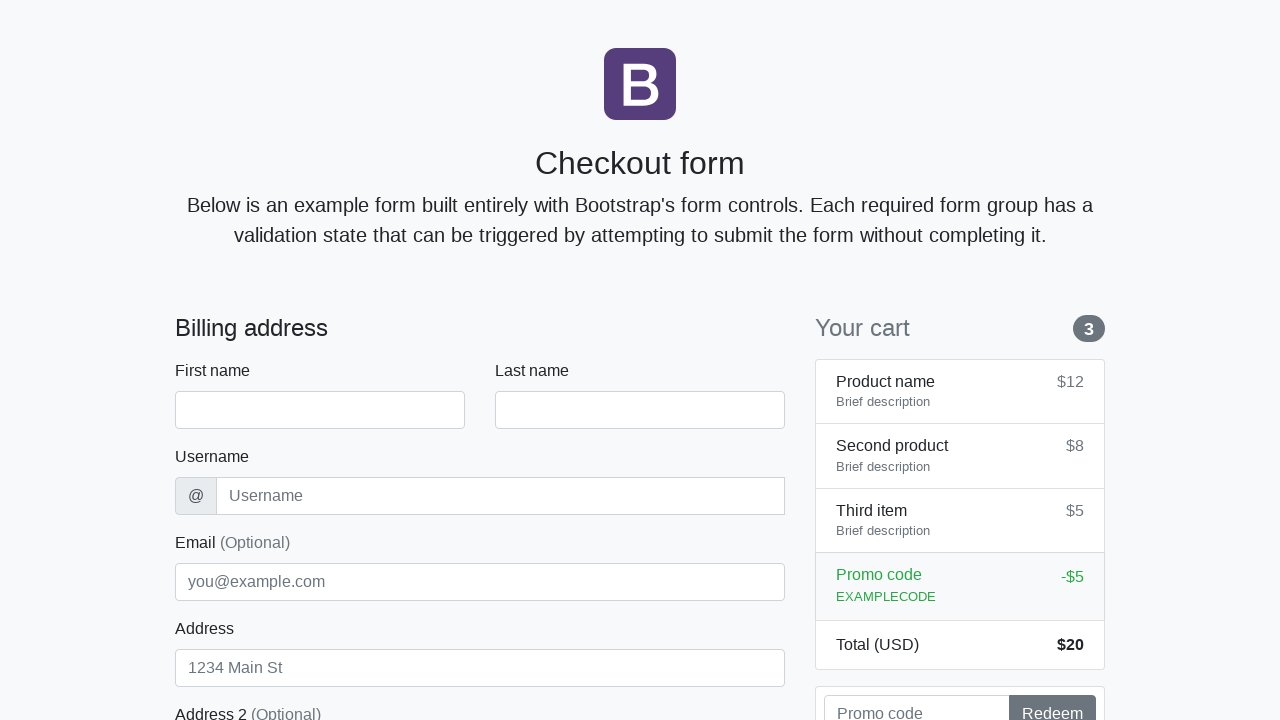

Waited for checkout form to load
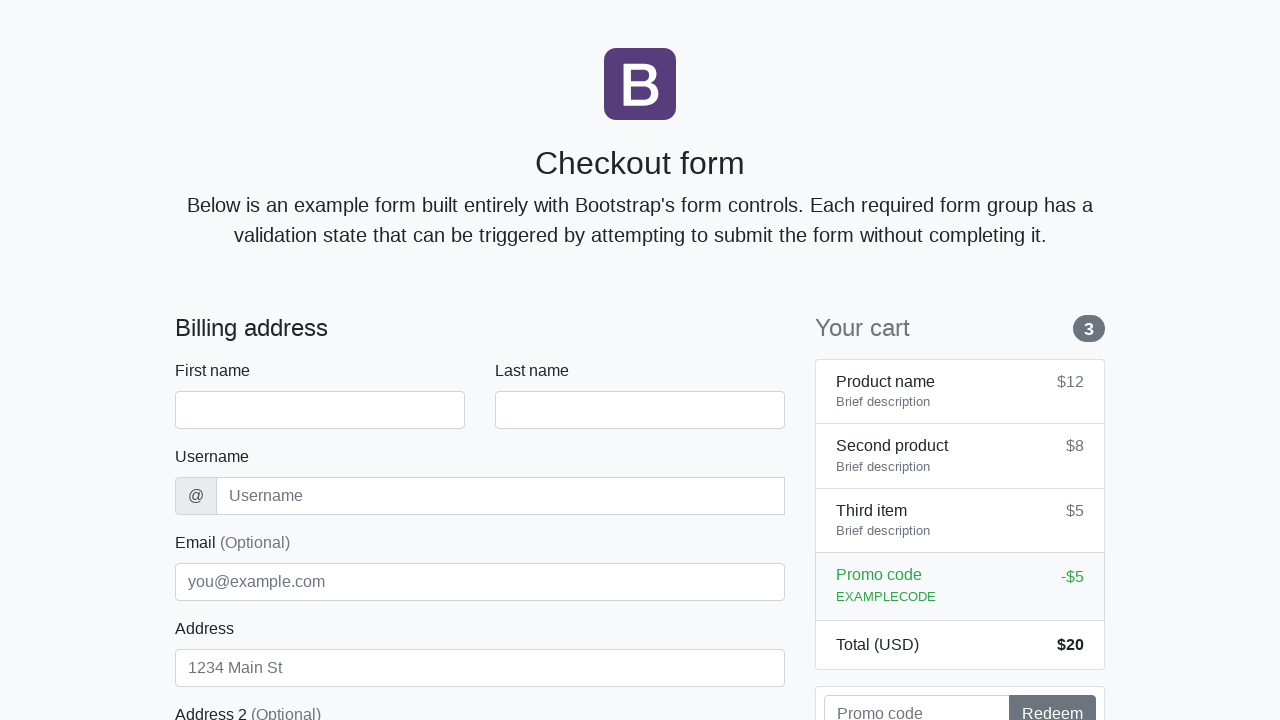

Filled first name field with 'Marcus' on #firstName
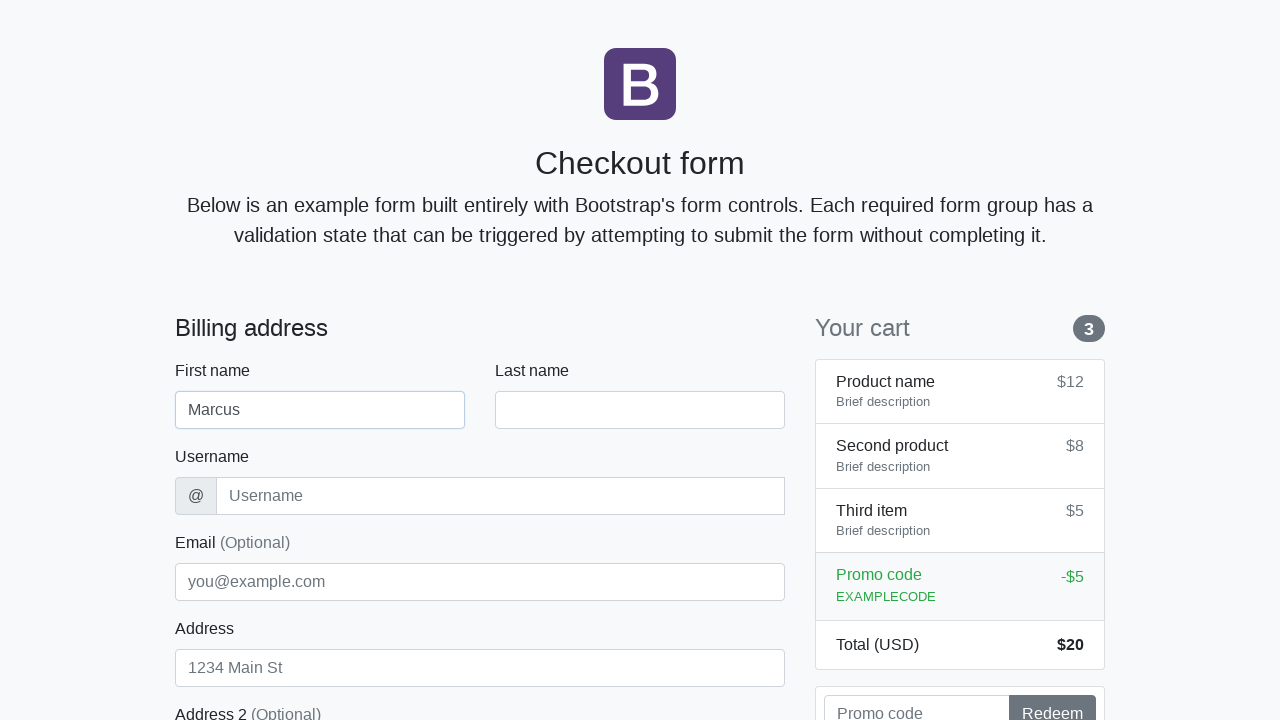

Filled last name field with 'Johnson' on #lastName
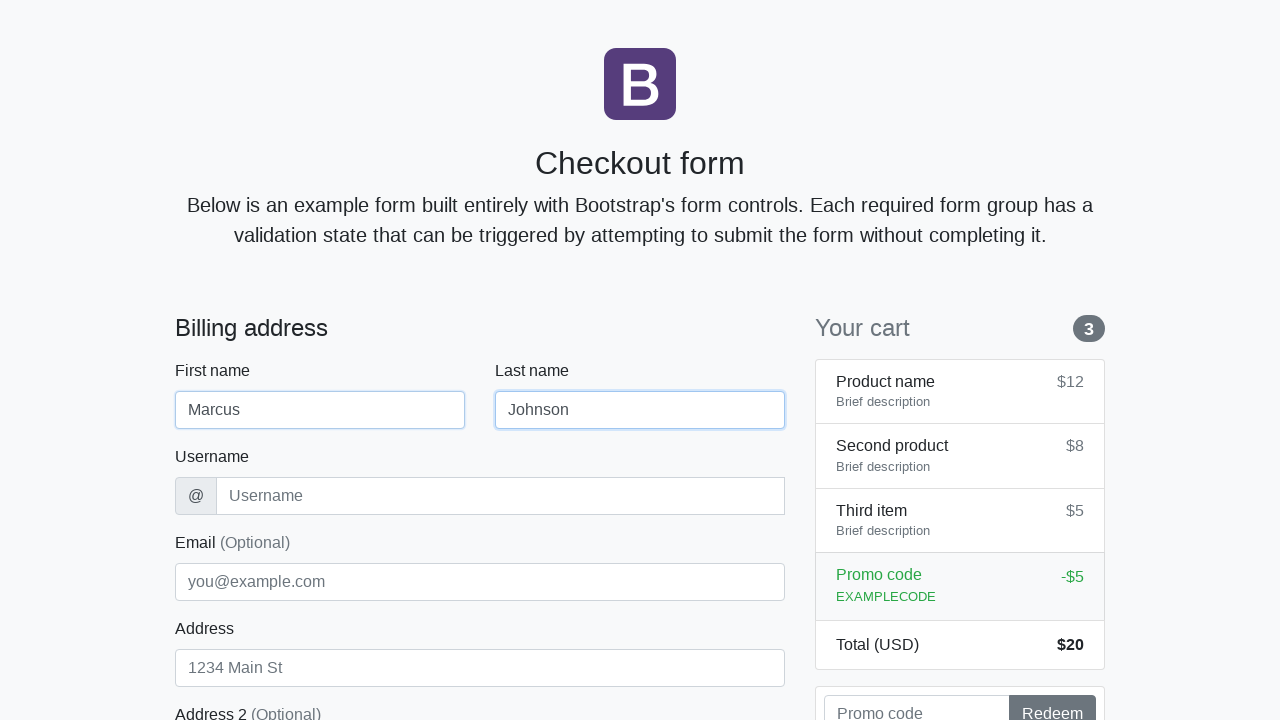

Filled username field with 'mjohnson42' on #username
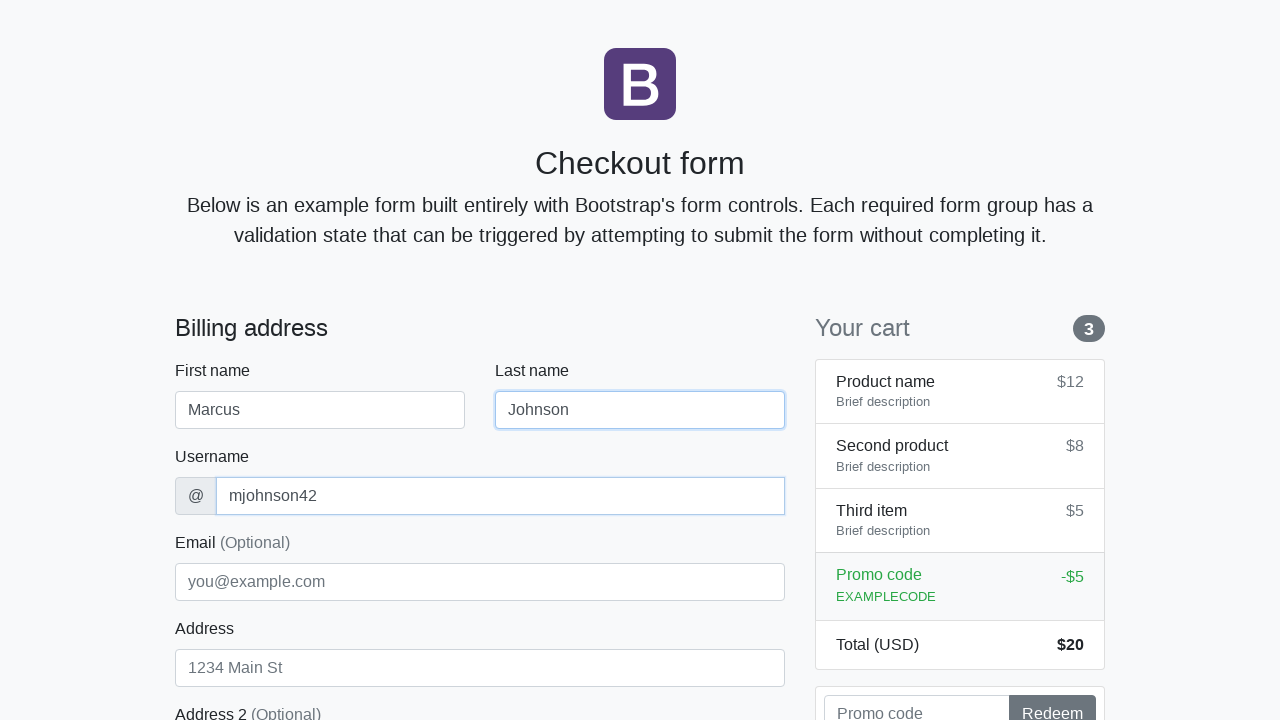

Filled address field with 'Oak Avenue 123' on #address
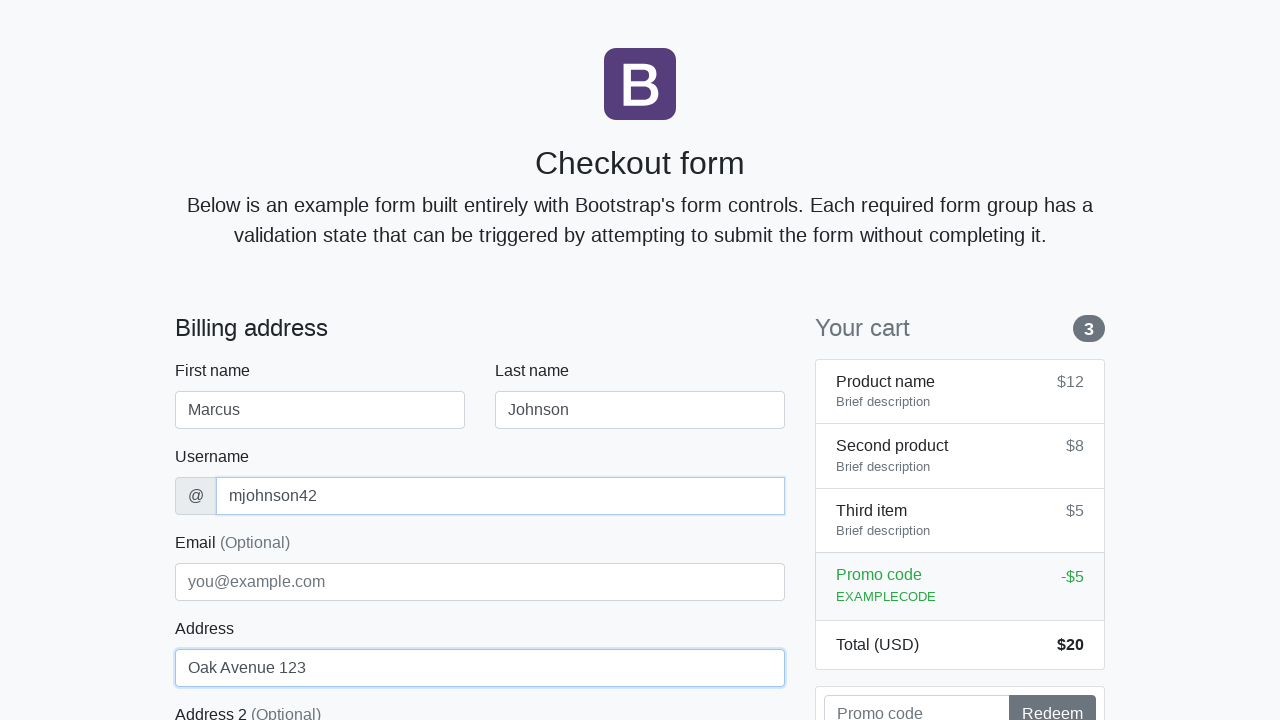

Filled email field with 'marcus.j@example.com' on #email
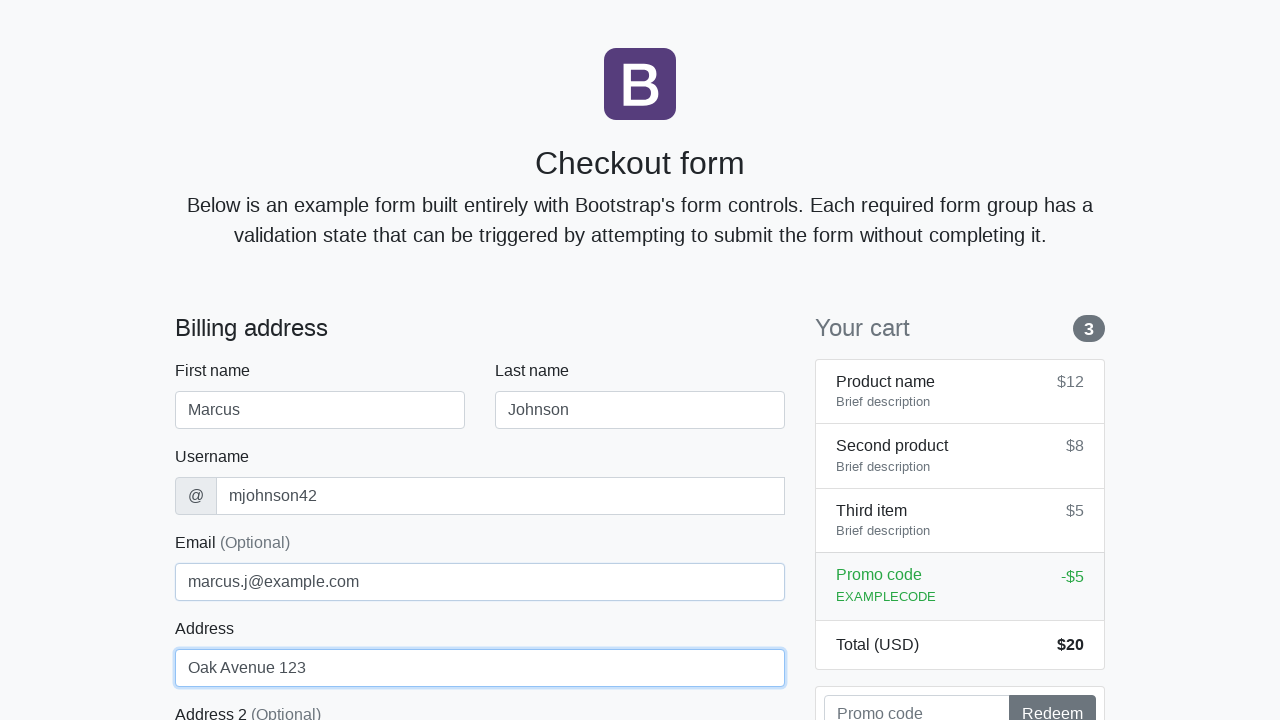

Selected 'United States' from country dropdown on #country
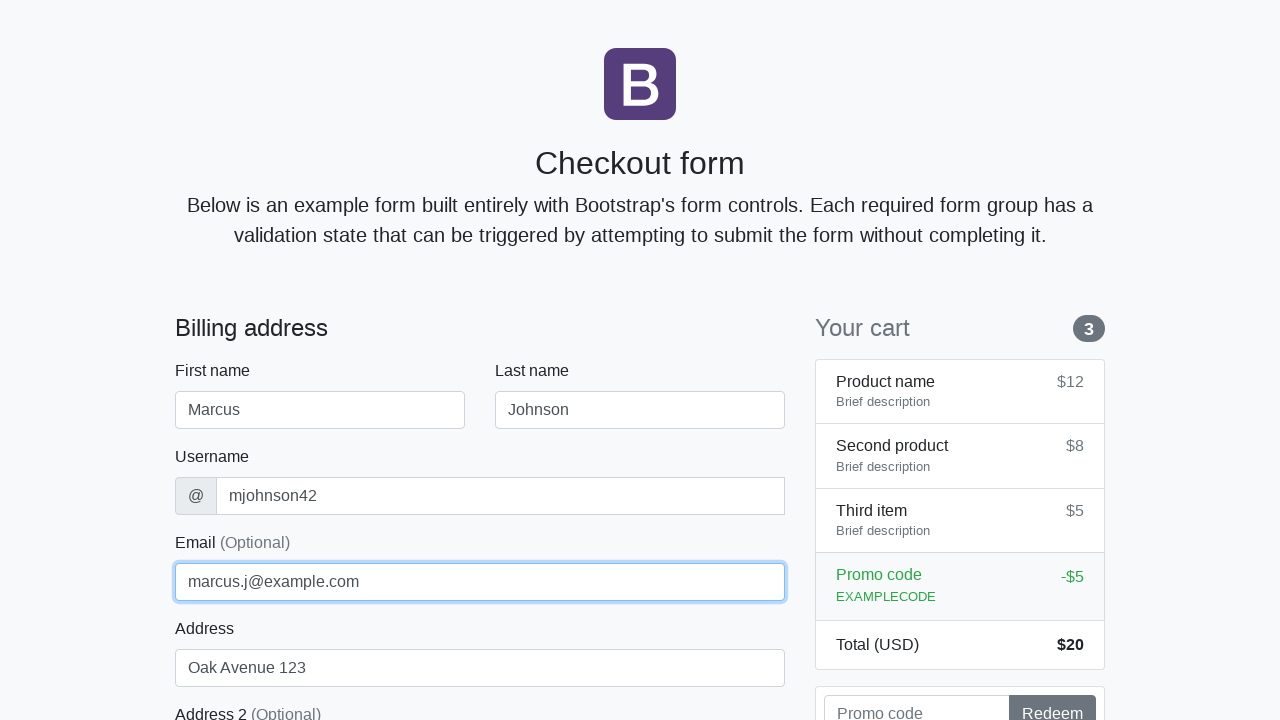

Selected 'California' from state dropdown on #state
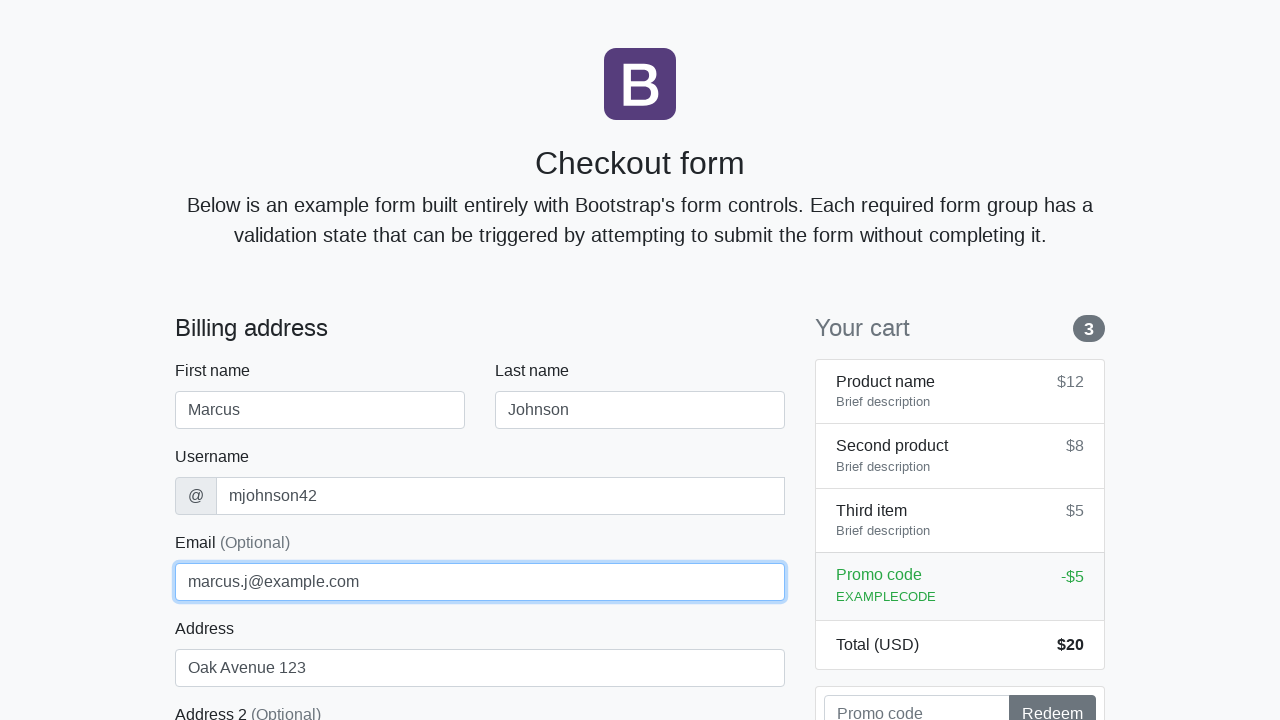

Filled zip code field with '90210' on #zip
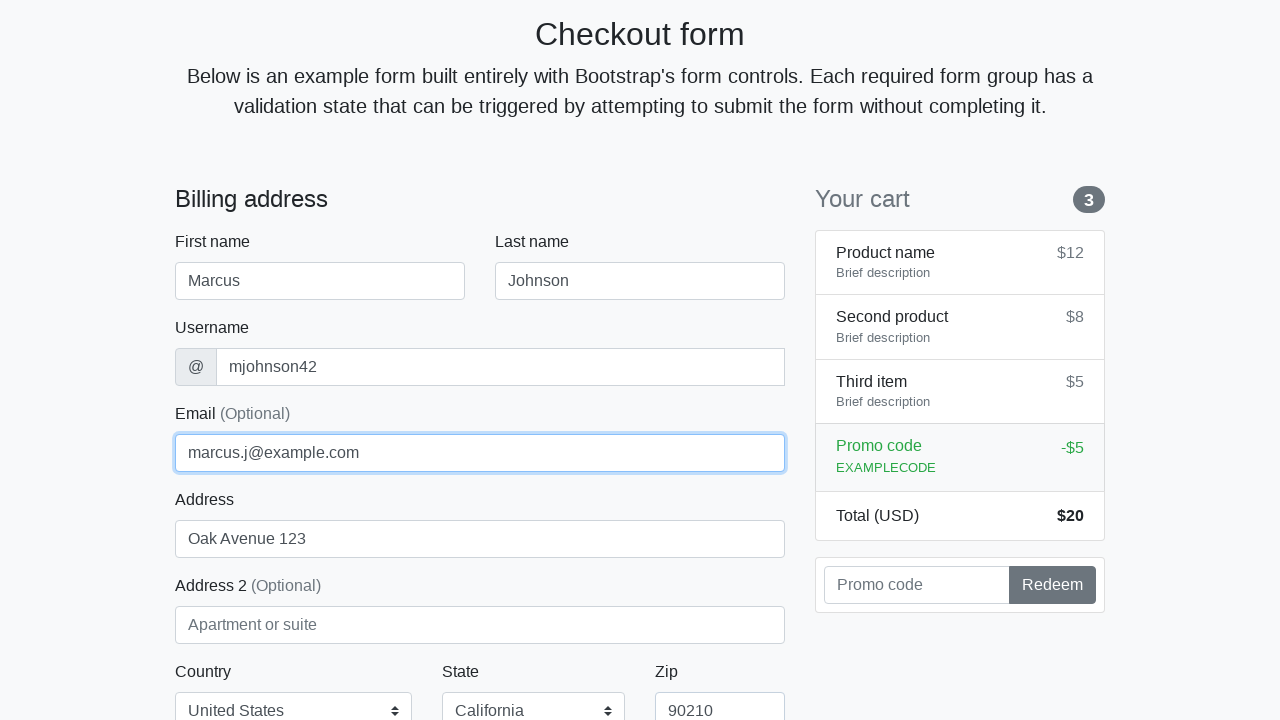

Filled credit card name field with 'Marcus Johnson' on #cc-name
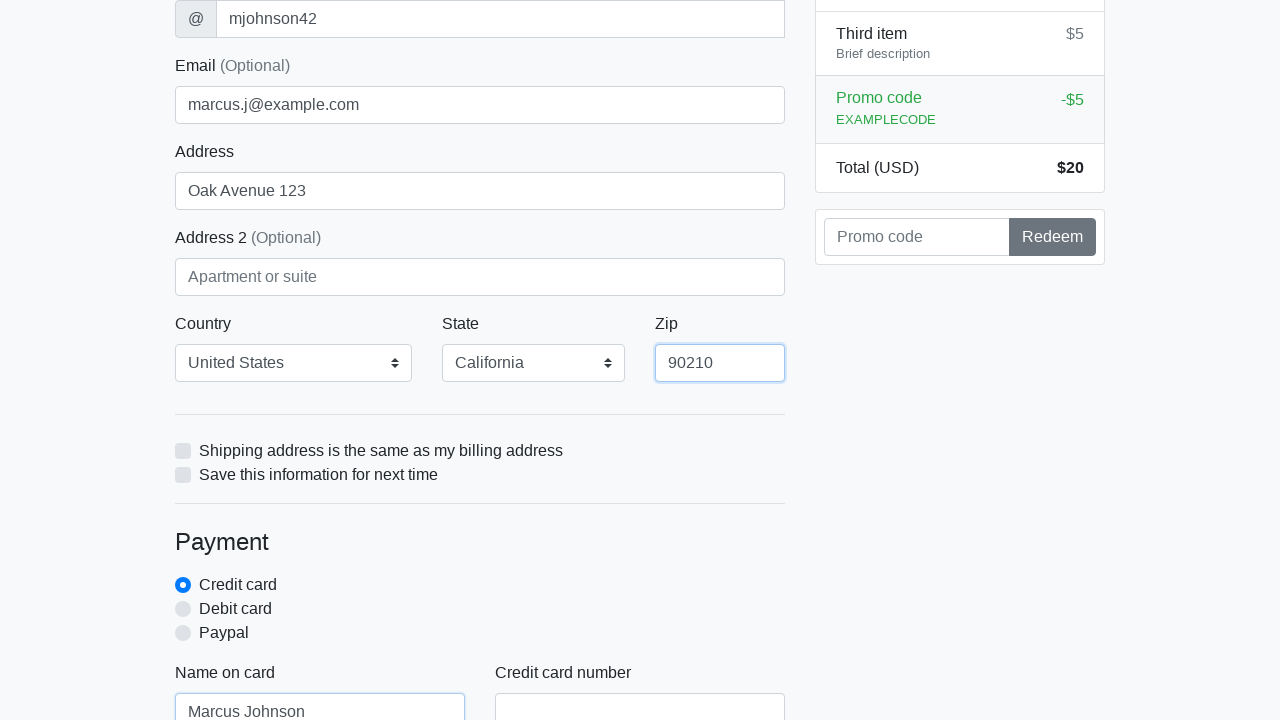

Filled credit card number field with '4532015112830366' on #cc-number
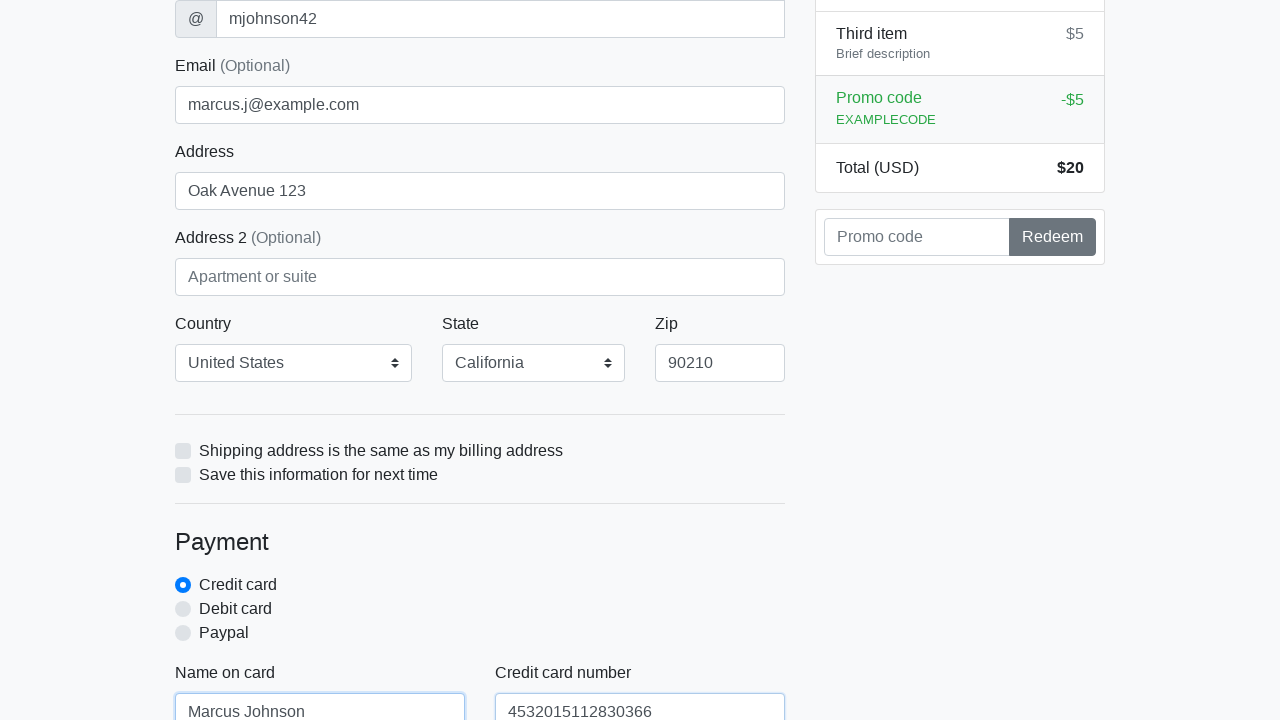

Filled credit card expiration field with '12/25' on #cc-expiration
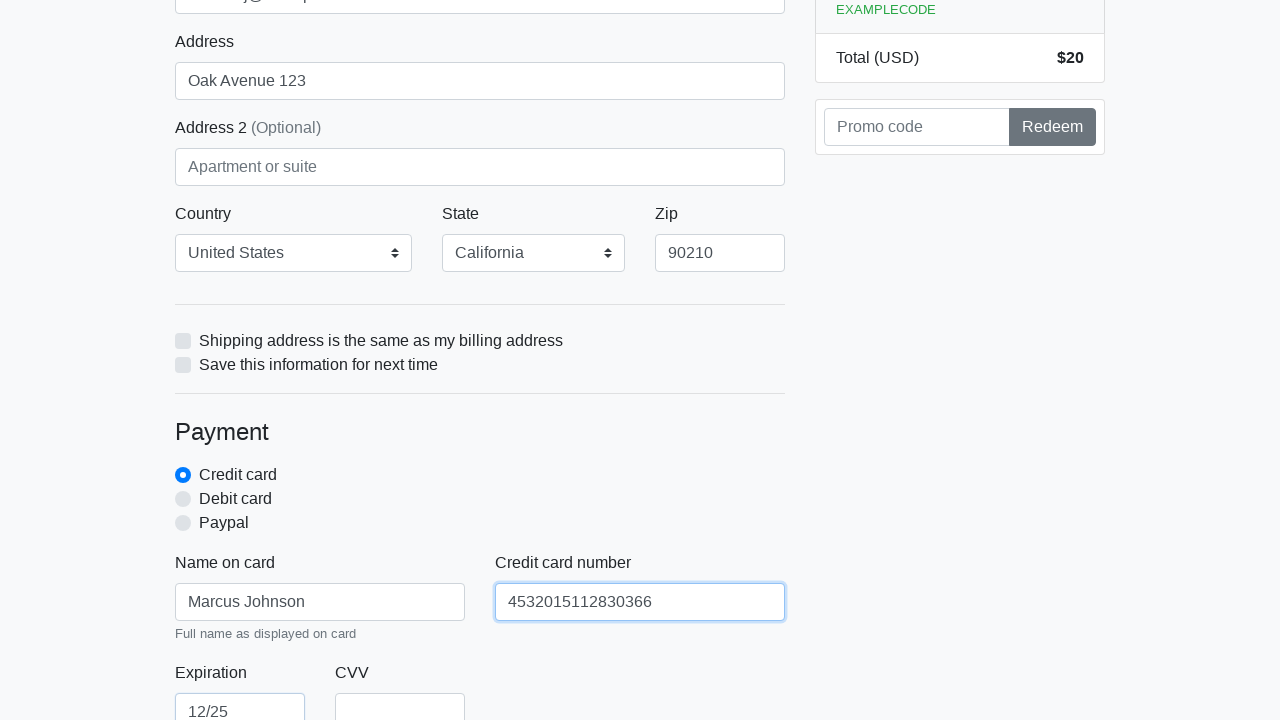

Filled credit card CVV field with '123' on #cc-cvv
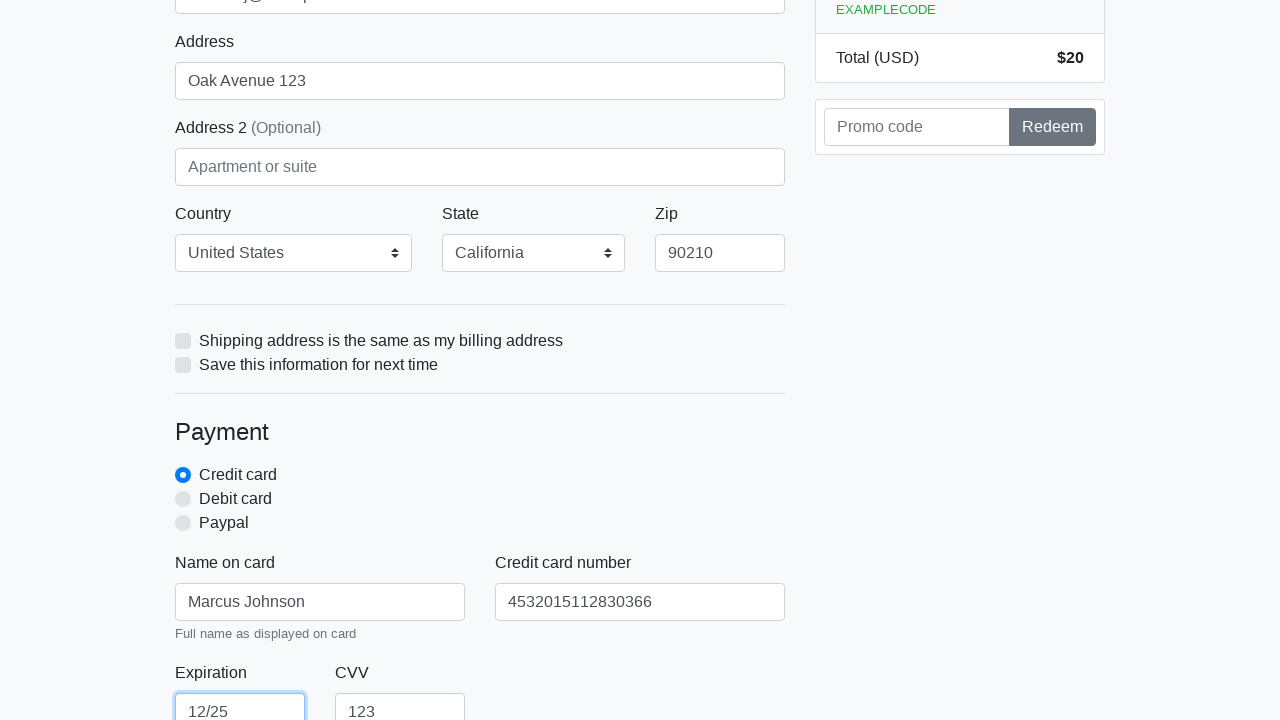

Clicked the proceed button to submit checkout form at (480, 500) on xpath=/html/body/div/div[2]/div[2]/form/button
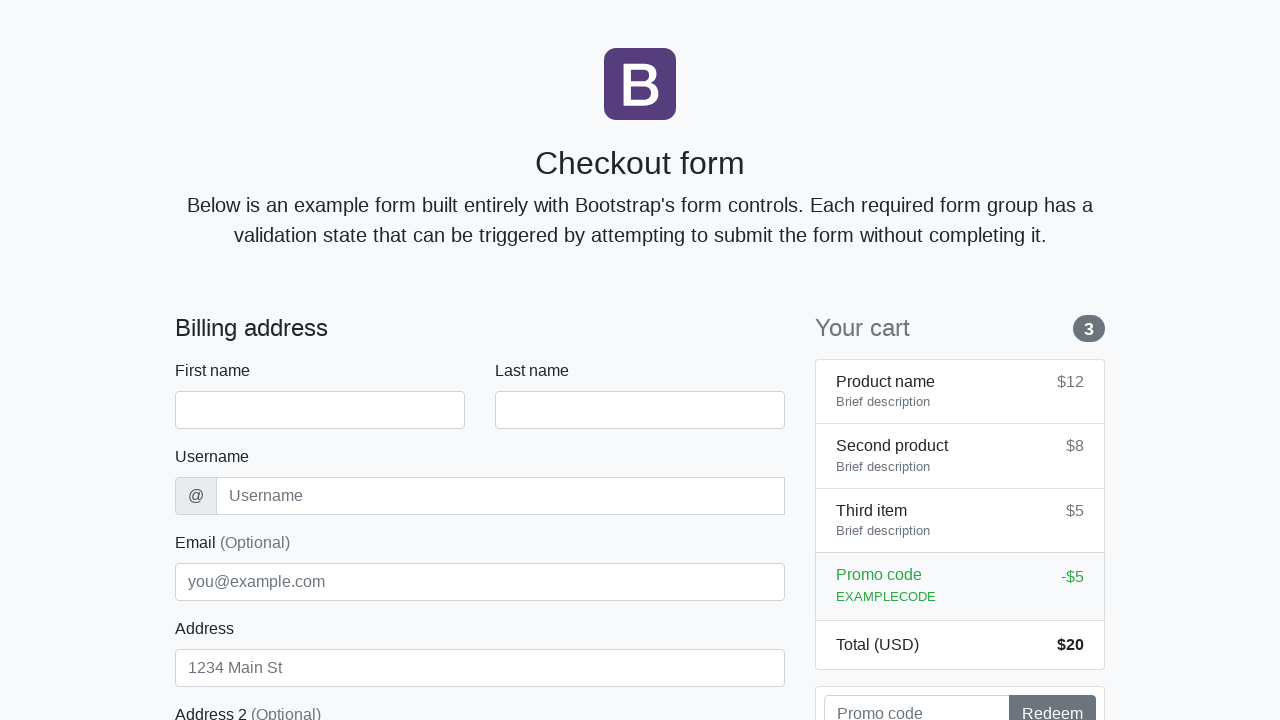

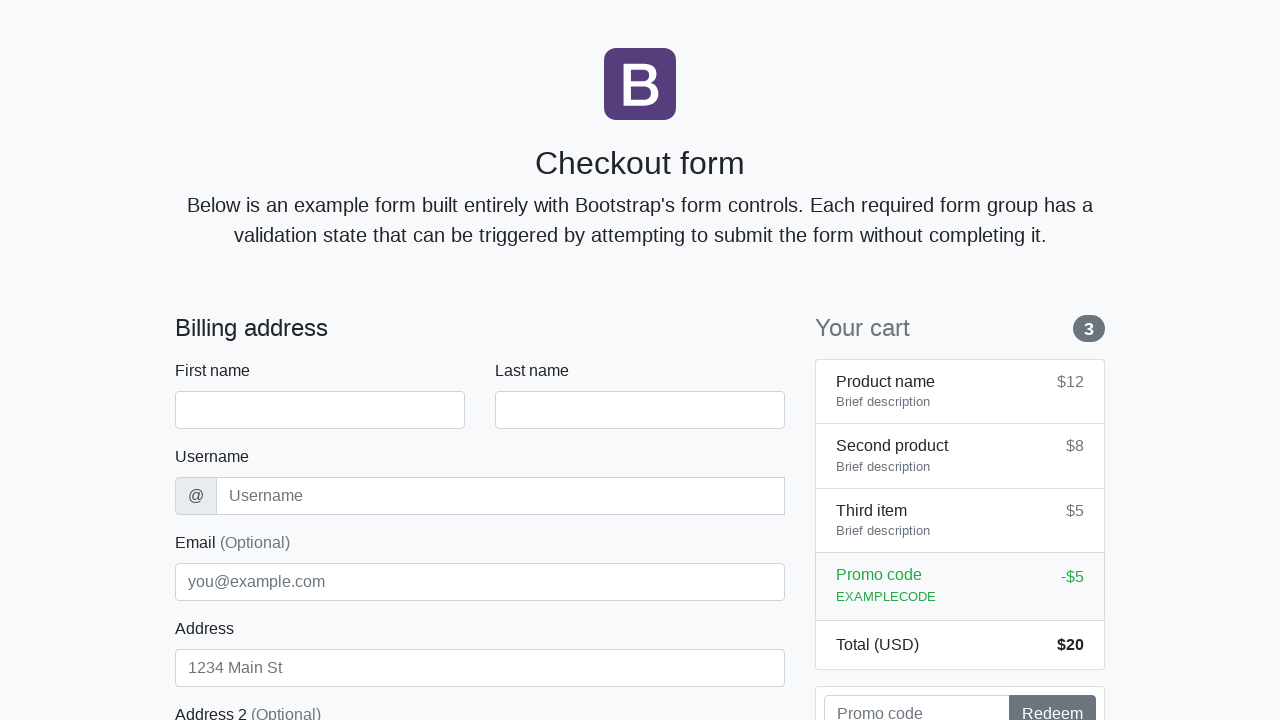